Tests multi-select dropdown functionality by selecting and deselecting various options using different methods (index and value)

Starting URL: https://demoqa.com/select-menu

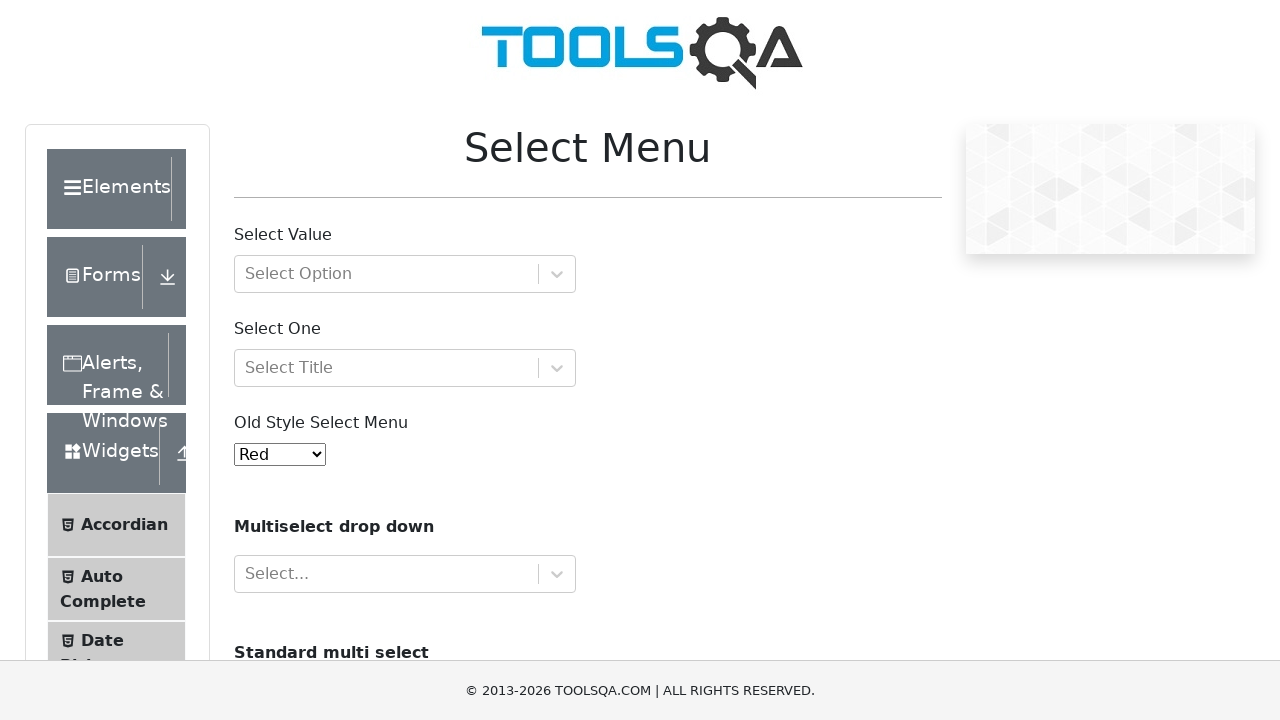

Located multi-select dropdown element with id 'cars'
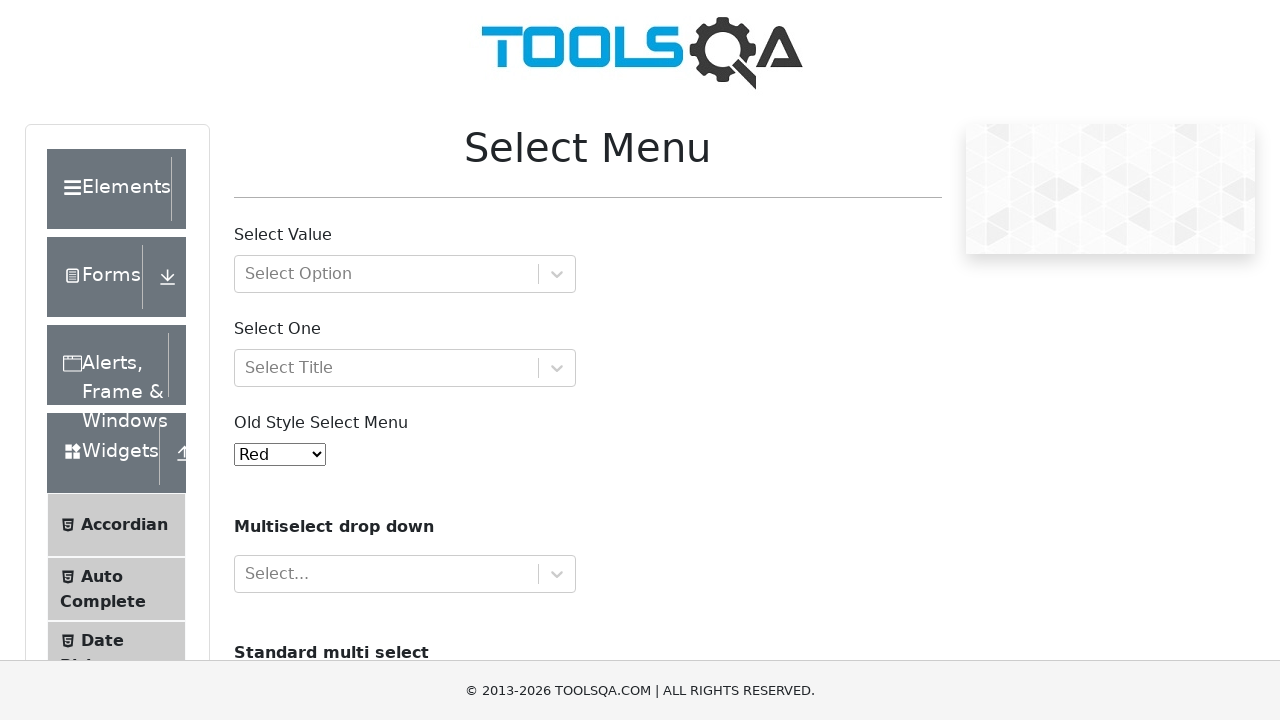

Selected 'Opel' option by value from dropdown on #cars
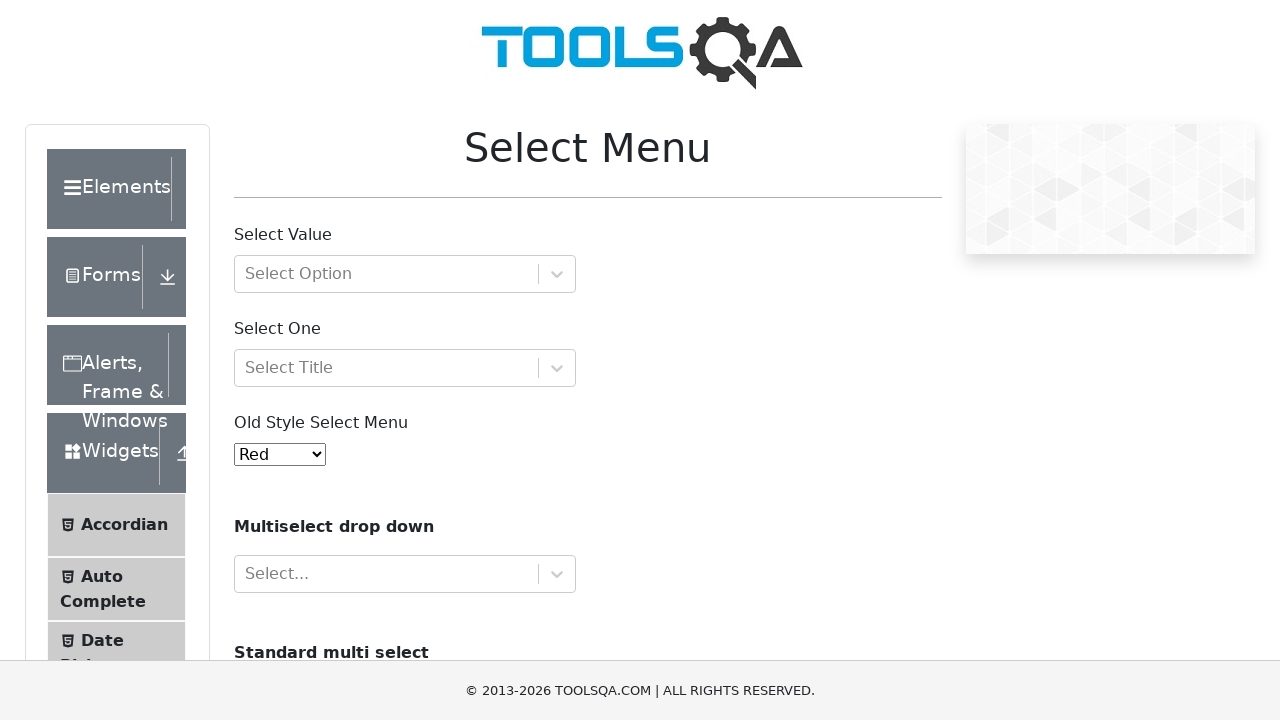

Selected option at index 2 (Audi) from dropdown on #cars
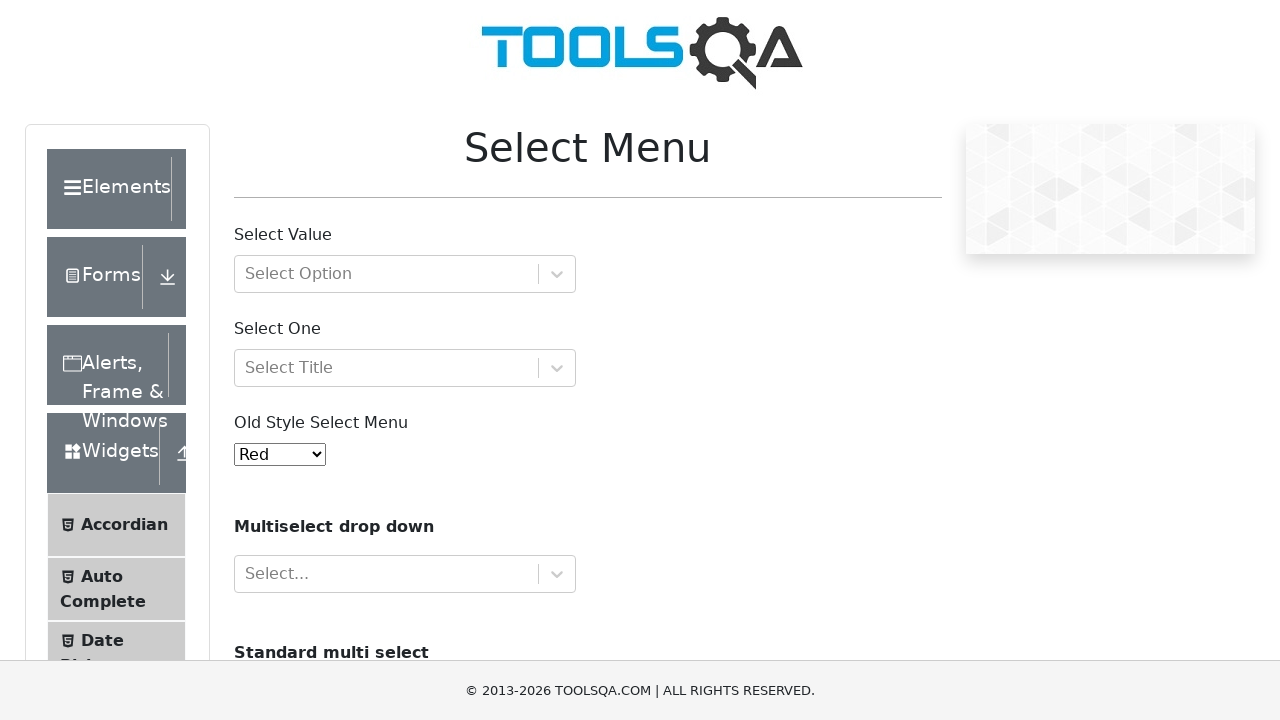

Selected 'Saab' option by value from dropdown on #cars
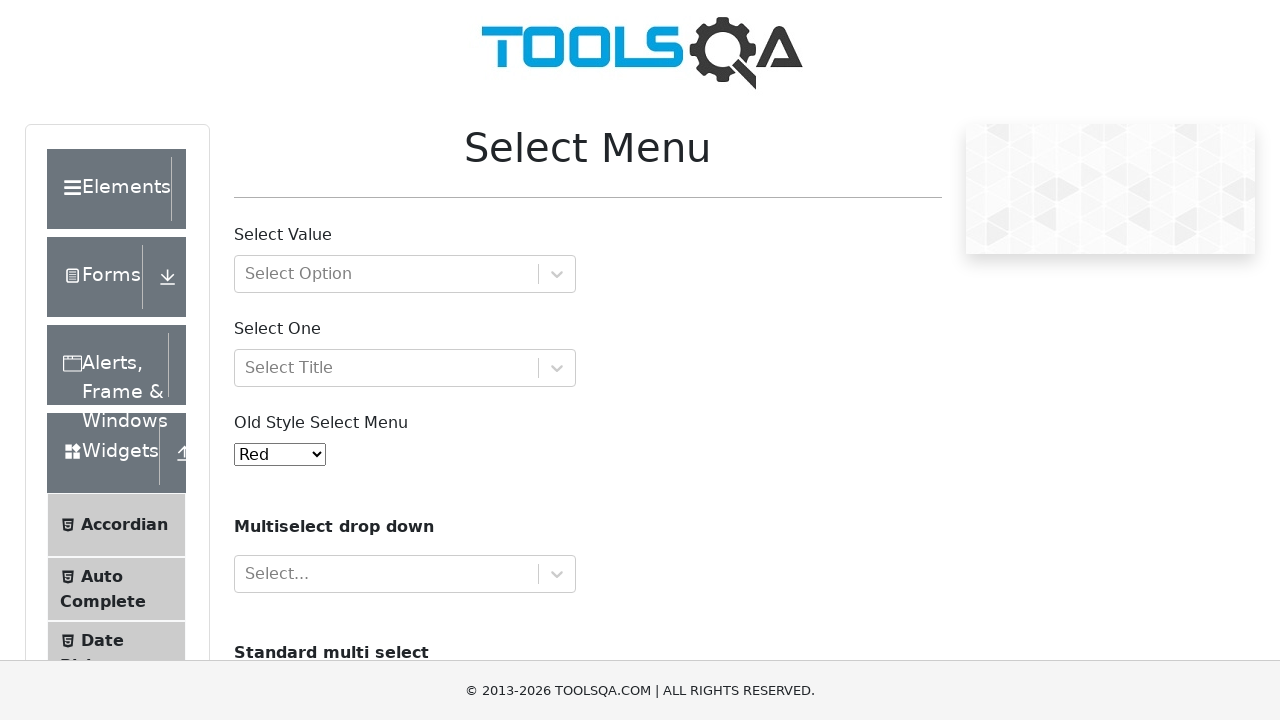

Deselected 'Saab' option by Ctrl+clicking at (258, 360) on #cars option[value='saab']
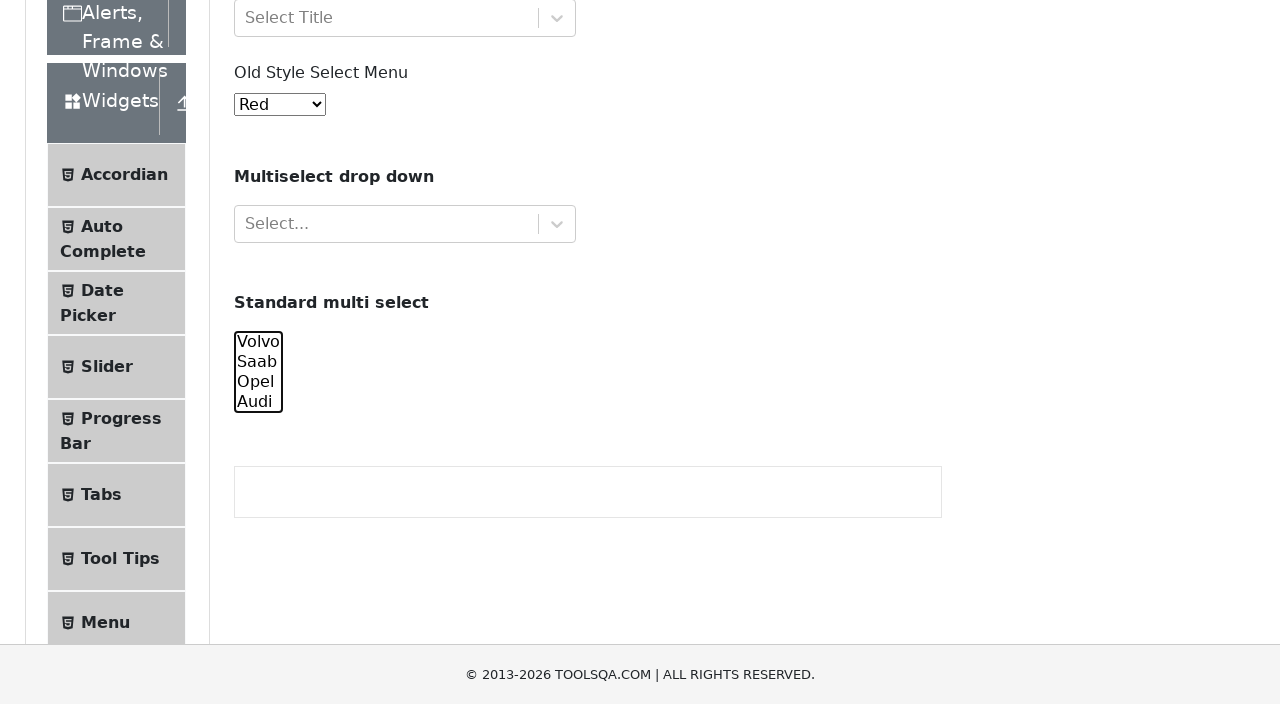

Cleared all selections from dropdown on #cars
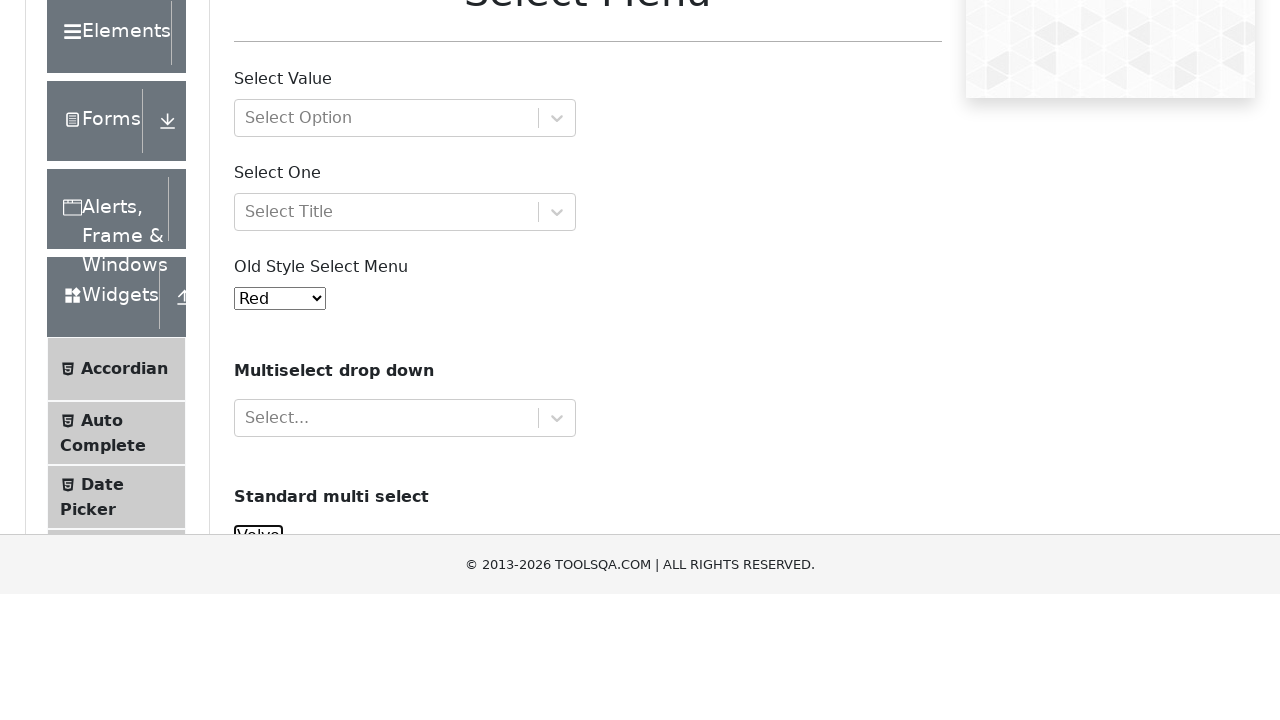

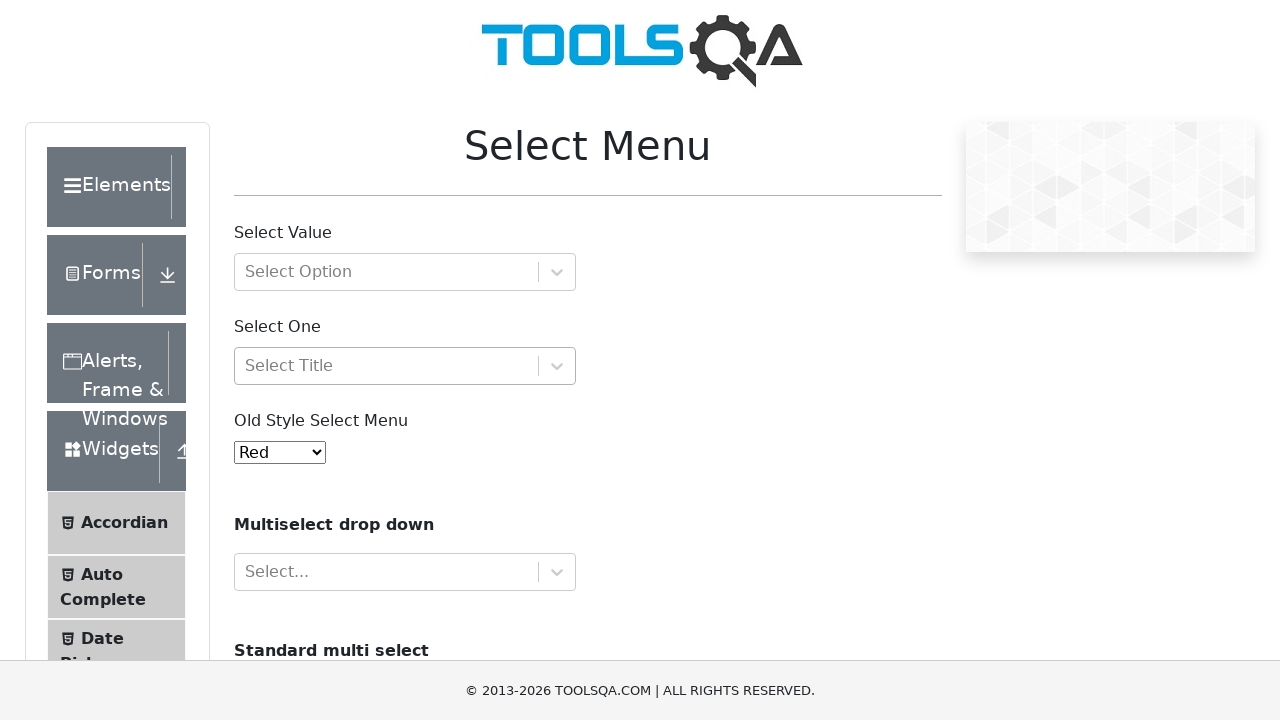